Tests marking individual items as complete by clicking their checkboxes

Starting URL: https://demo.playwright.dev/todomvc

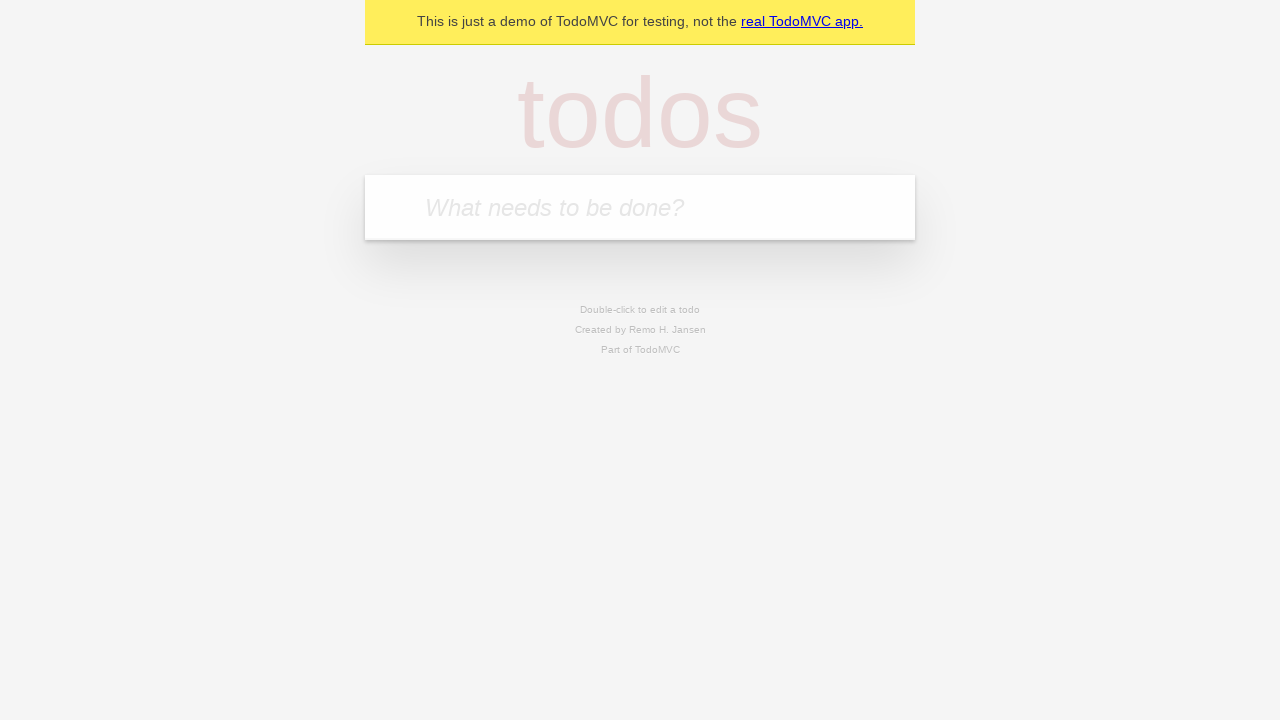

Navigated to TodoMVC application
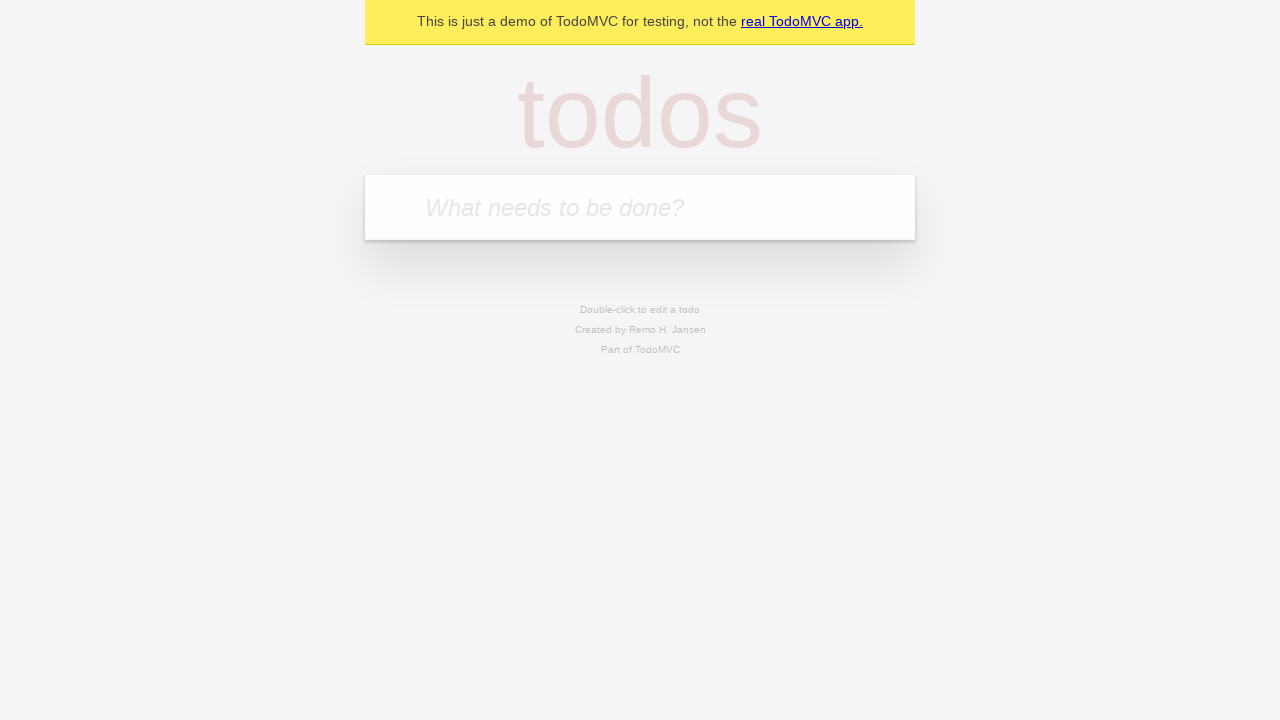

Located the todo input field
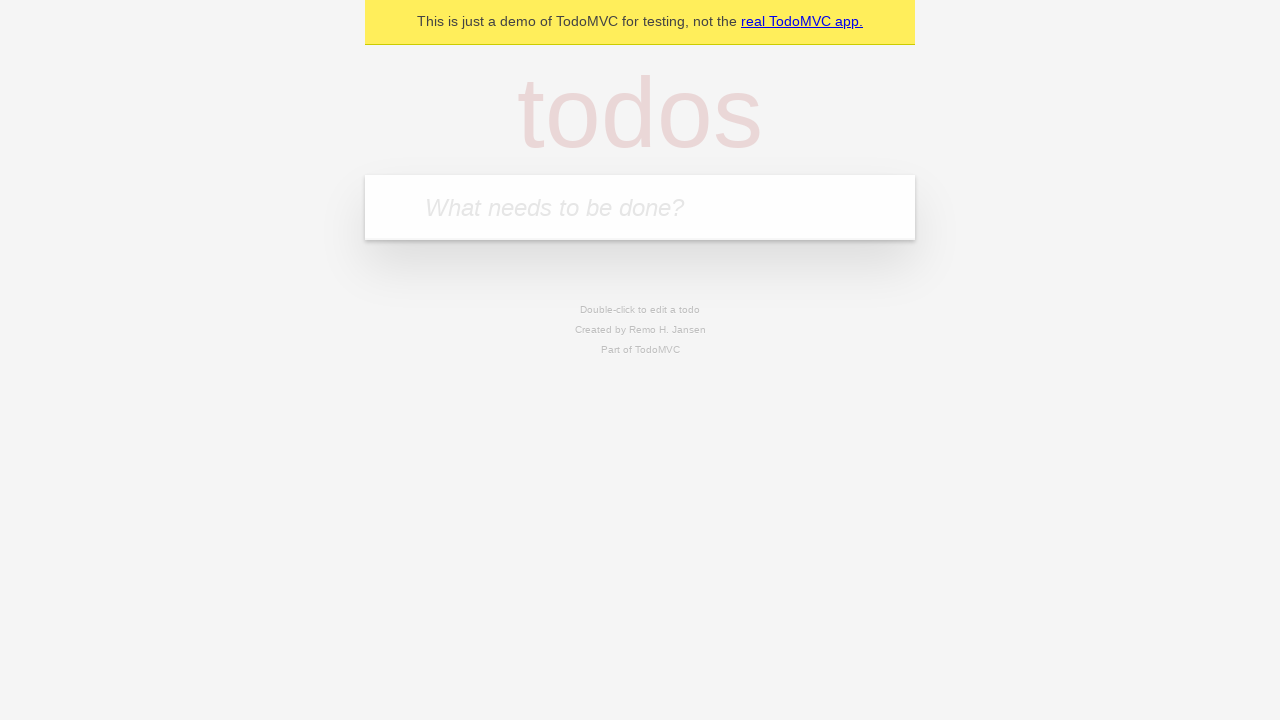

Filled input field with 'buy some cheese' on internal:attr=[placeholder="What needs to be done?"i]
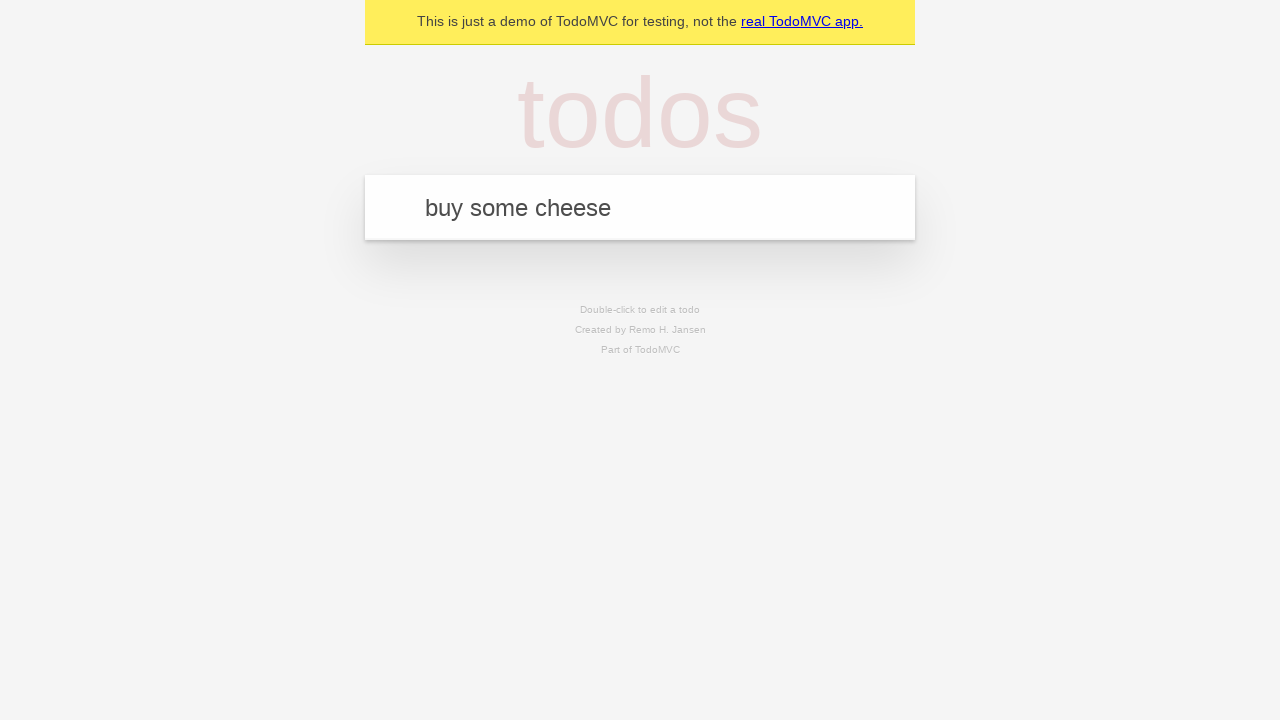

Pressed Enter to create todo item 'buy some cheese' on internal:attr=[placeholder="What needs to be done?"i]
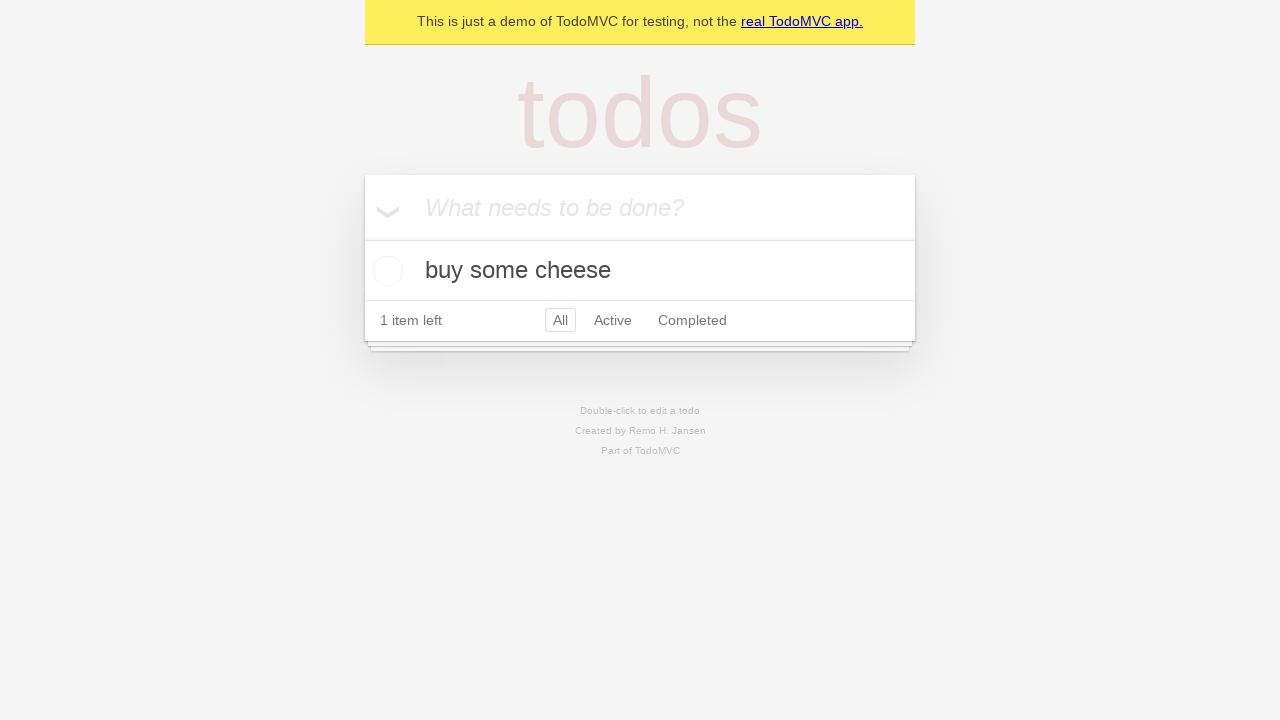

Filled input field with 'feed the cat' on internal:attr=[placeholder="What needs to be done?"i]
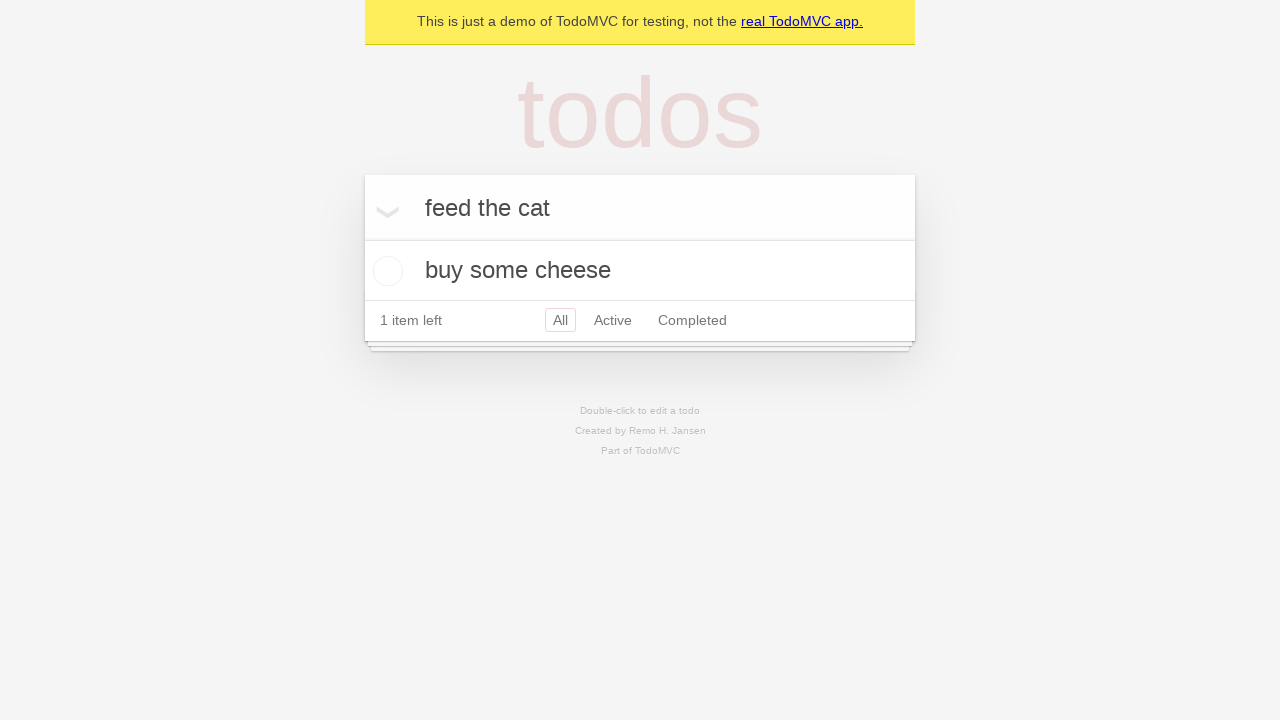

Pressed Enter to create todo item 'feed the cat' on internal:attr=[placeholder="What needs to be done?"i]
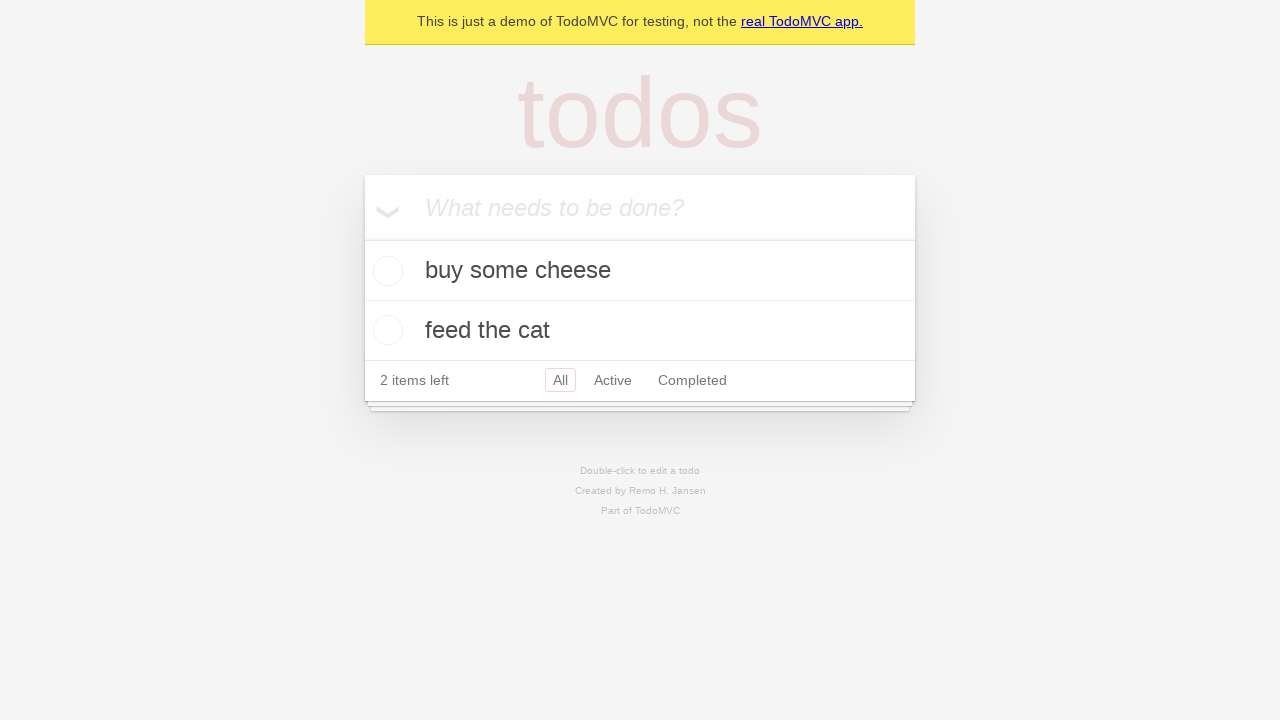

Located first todo item
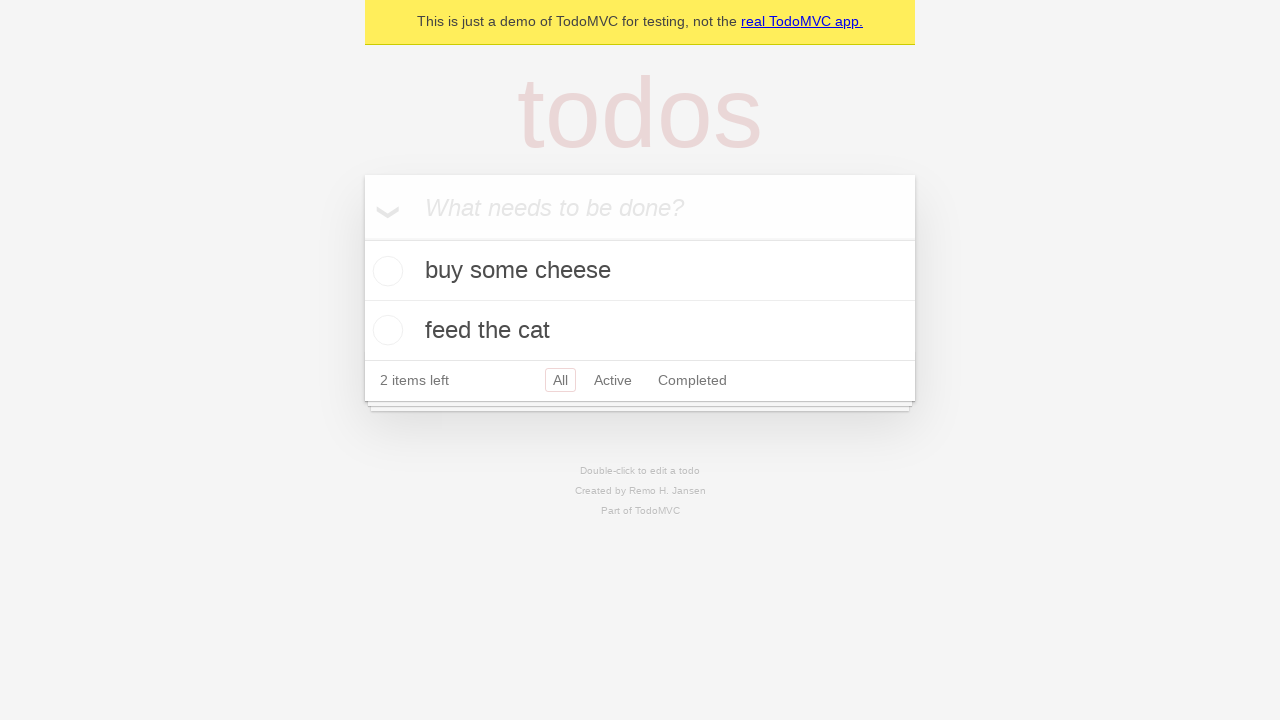

Marked first todo item 'buy some cheese' as complete at (385, 271) on internal:testid=[data-testid="todo-item"s] >> nth=0 >> internal:role=checkbox
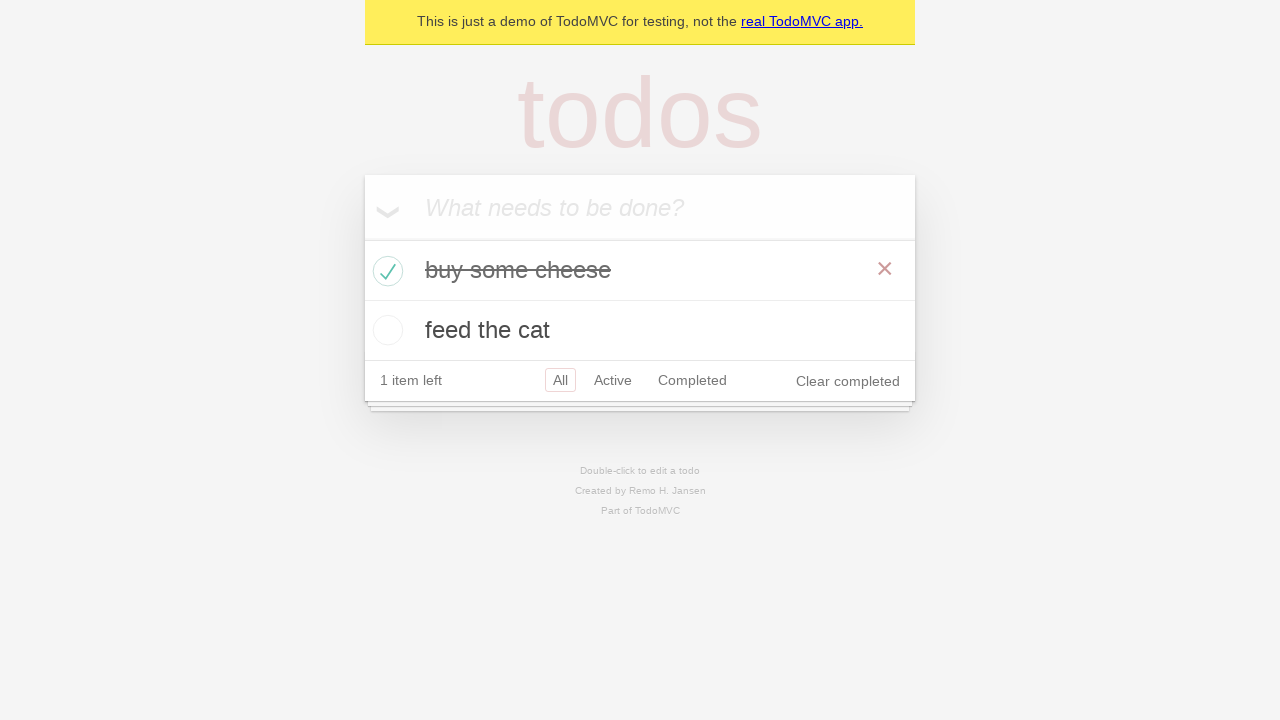

Located second todo item
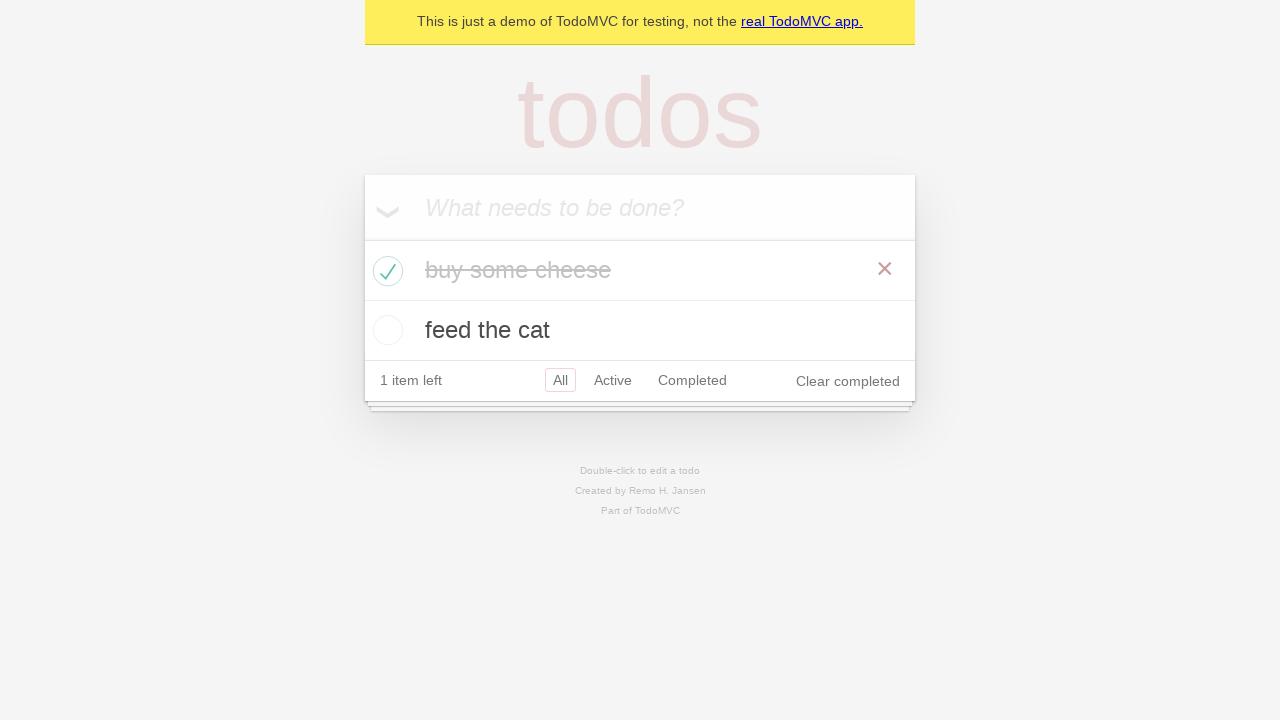

Marked second todo item 'feed the cat' as complete at (385, 330) on internal:testid=[data-testid="todo-item"s] >> nth=1 >> internal:role=checkbox
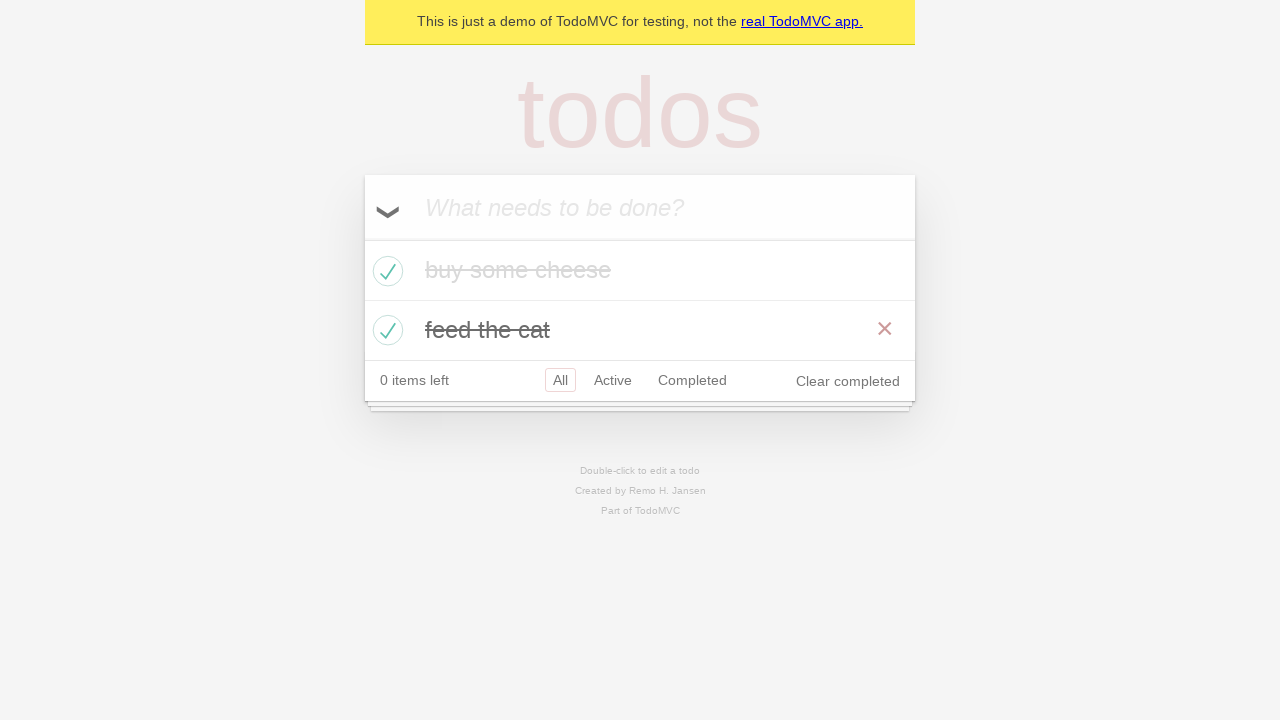

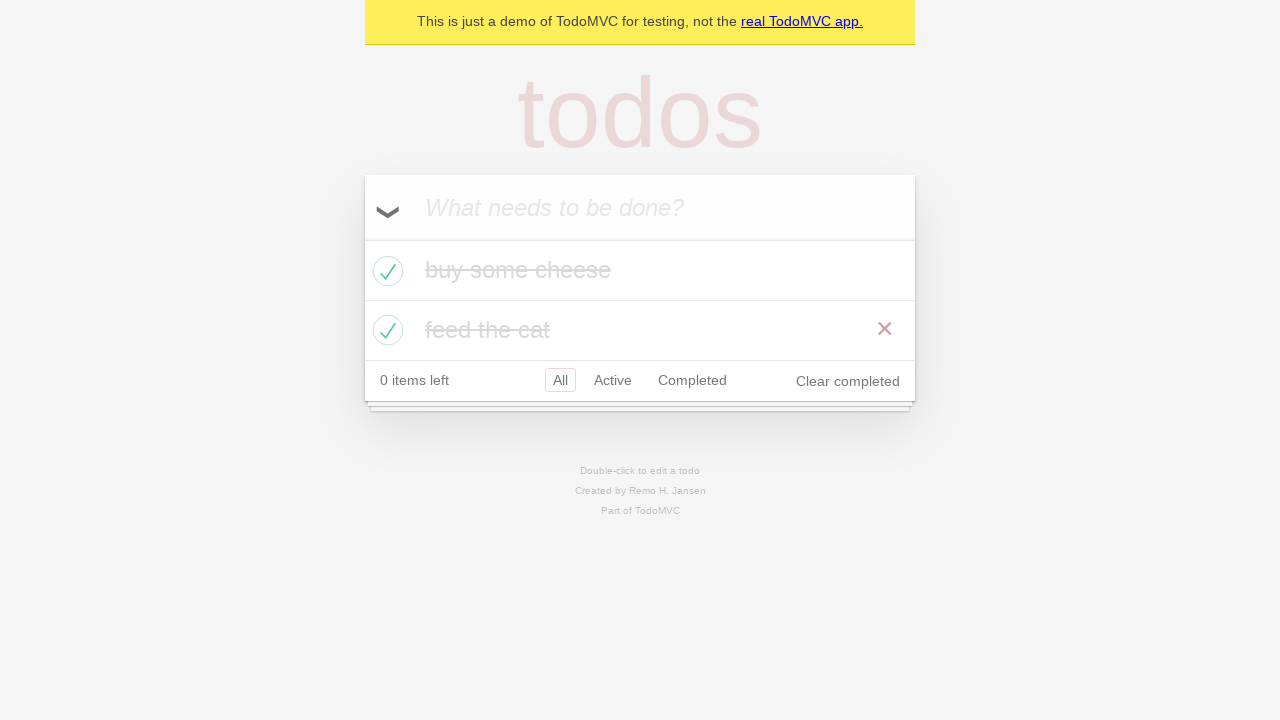